Tests the "Return to index" link navigation flow from web form to index page and back to web form

Starting URL: https://www.selenium.dev/selenium/web/web-form.html

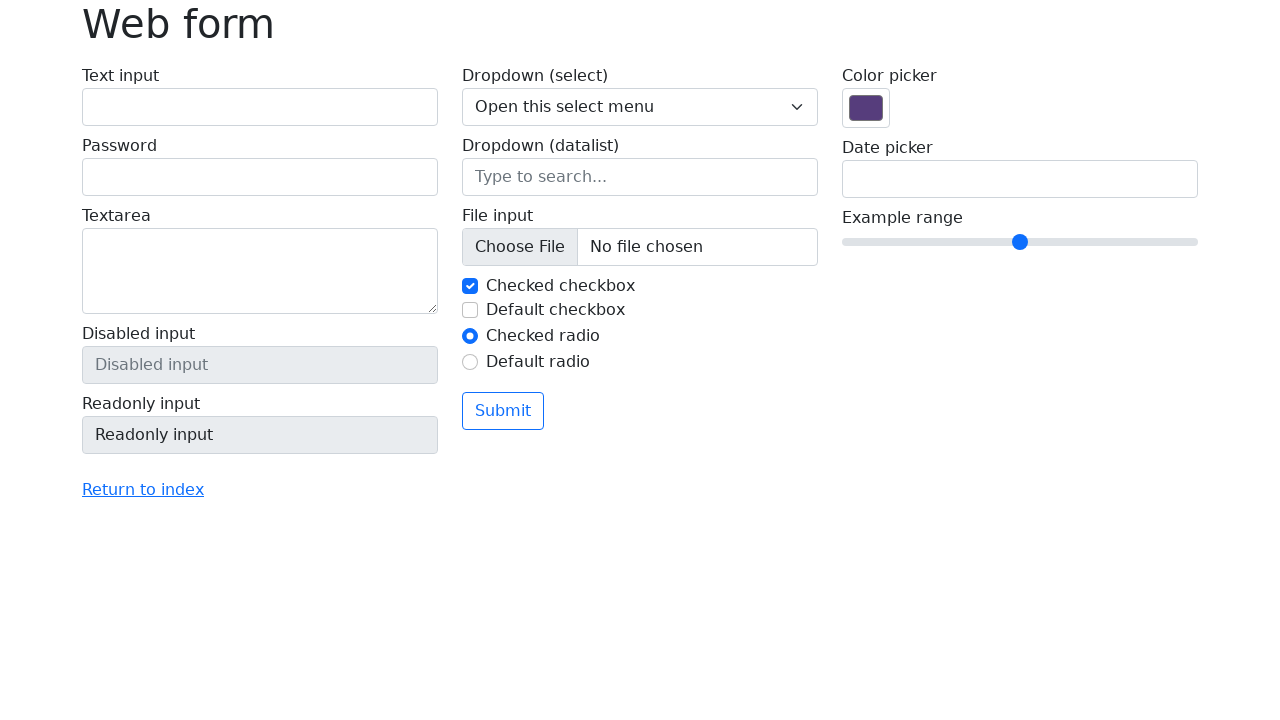

Clicked 'Return to index' link to navigate from web form page at (143, 490) on a:has-text("Return to index")
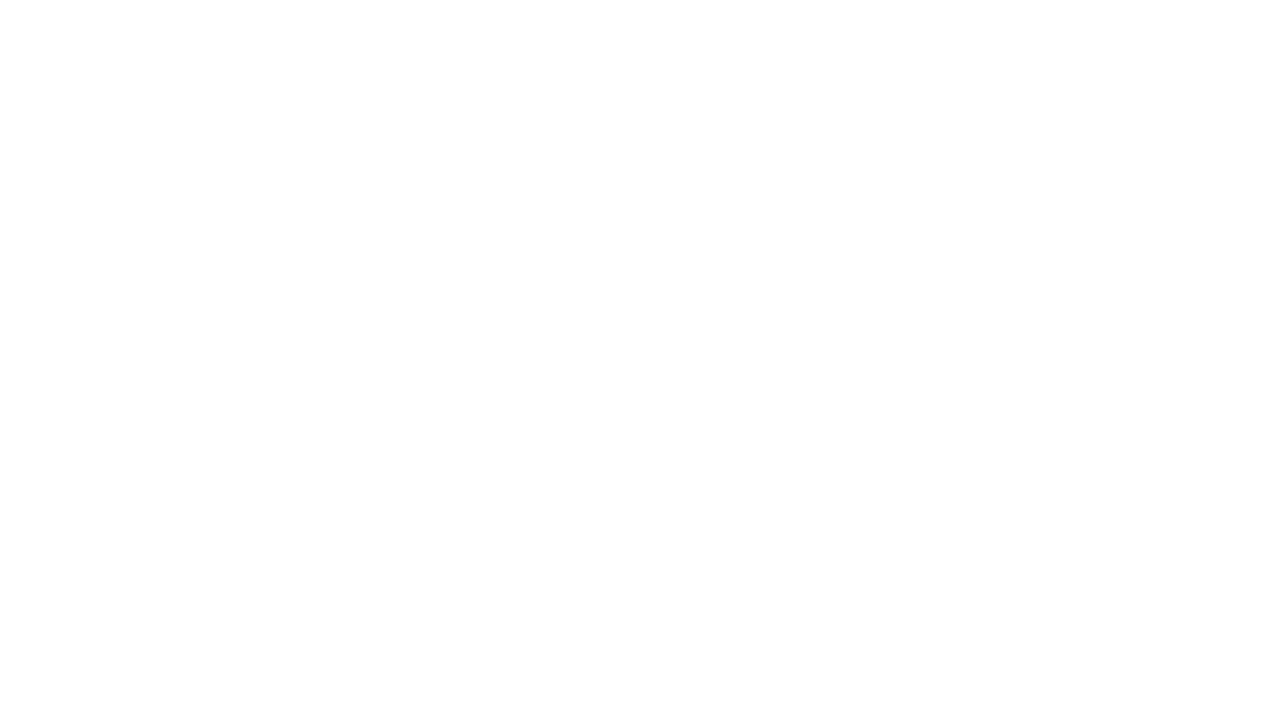

Index page loaded successfully
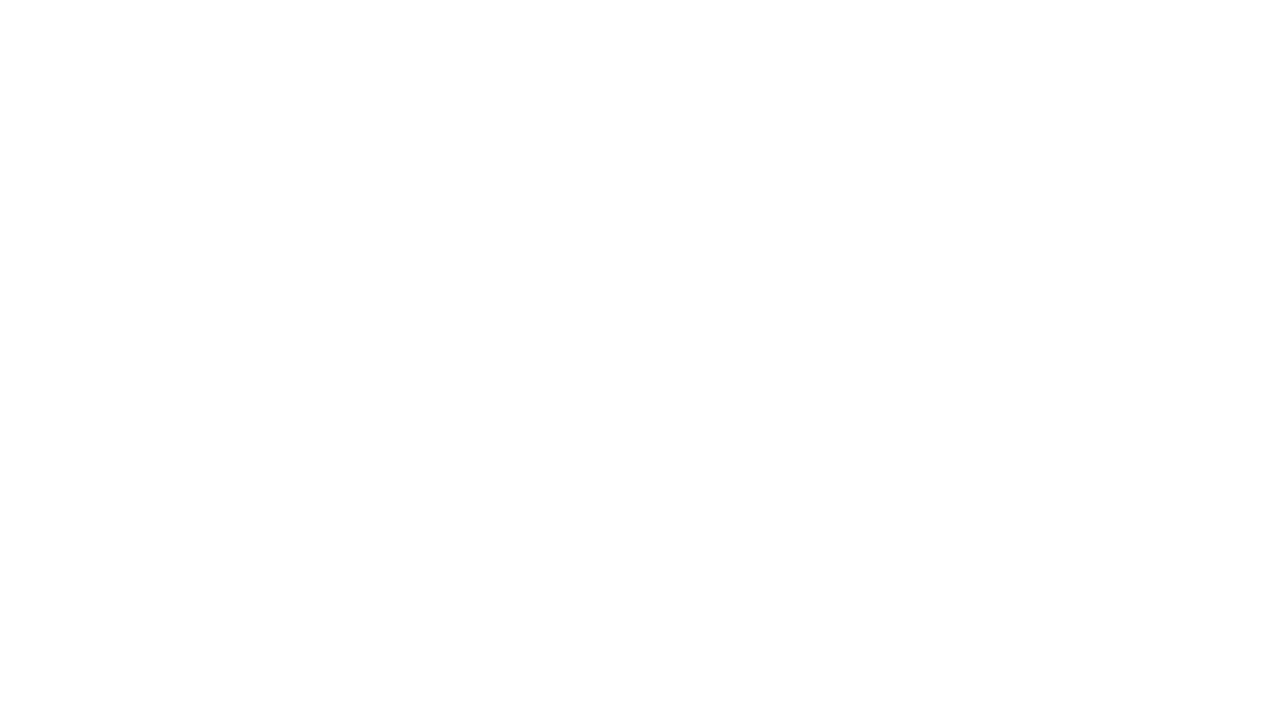

Clicked web-form.html link on index page to revisit web form at (95, 586) on a[href="web-form.html"]
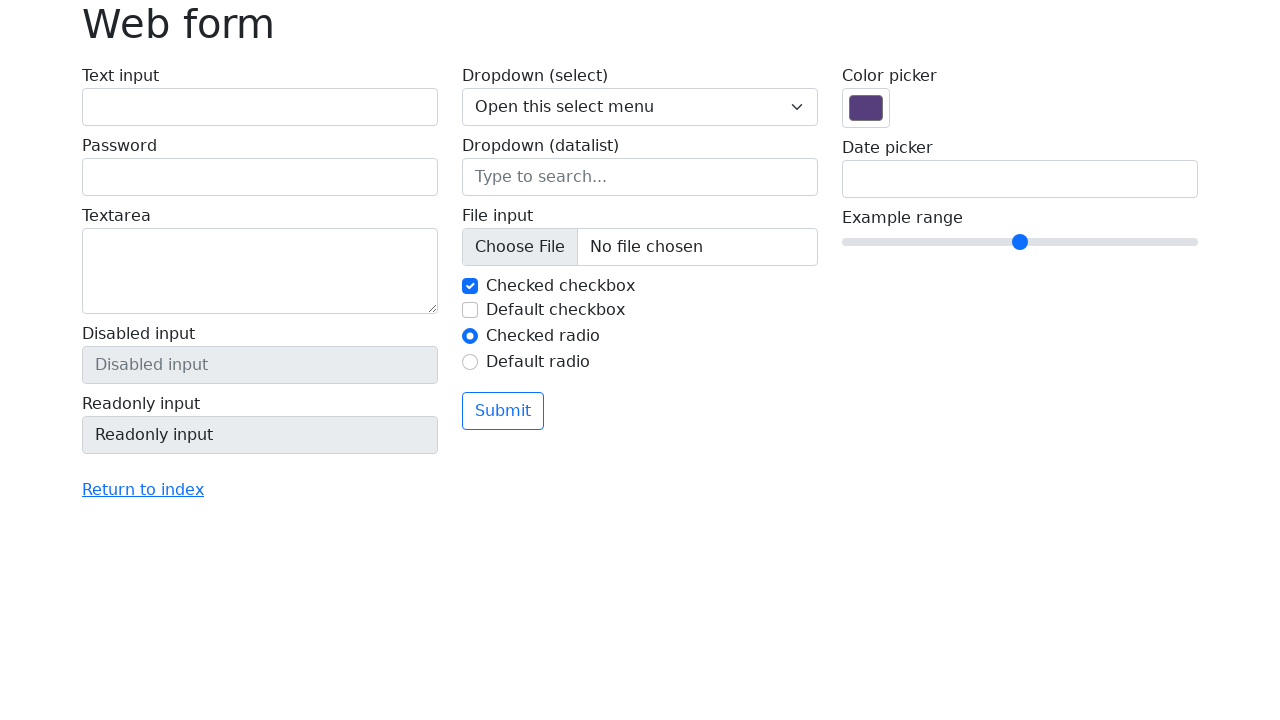

Web form page loaded successfully after navigating from index
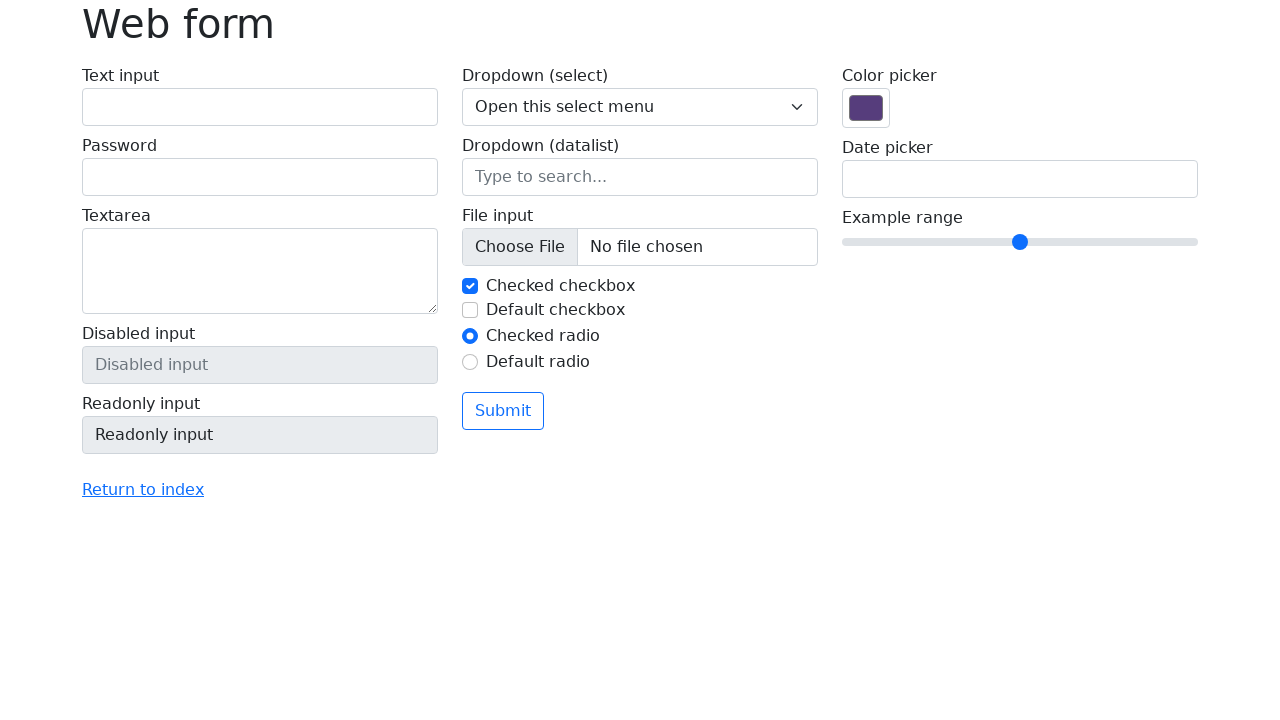

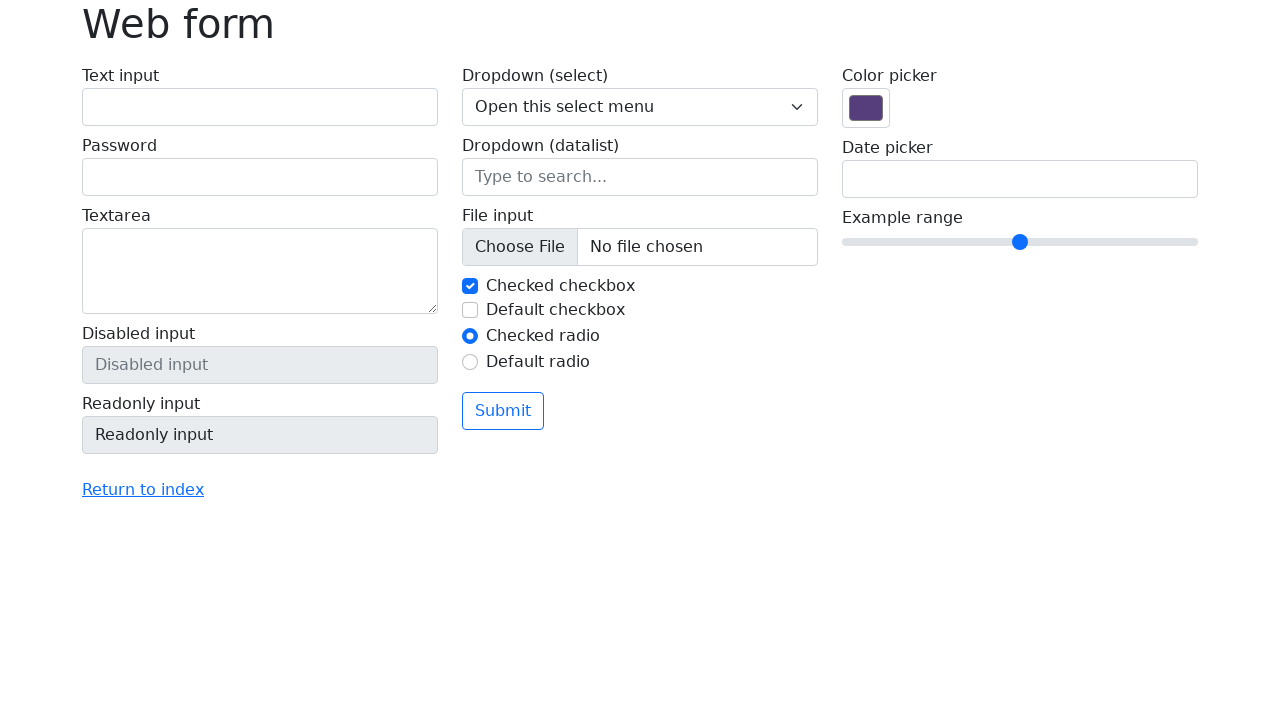